Navigates to tutorialspoint.com, scrolls to the bottom of the page, then scrolls back to the top

Starting URL: http://www.tutorialspoint.com

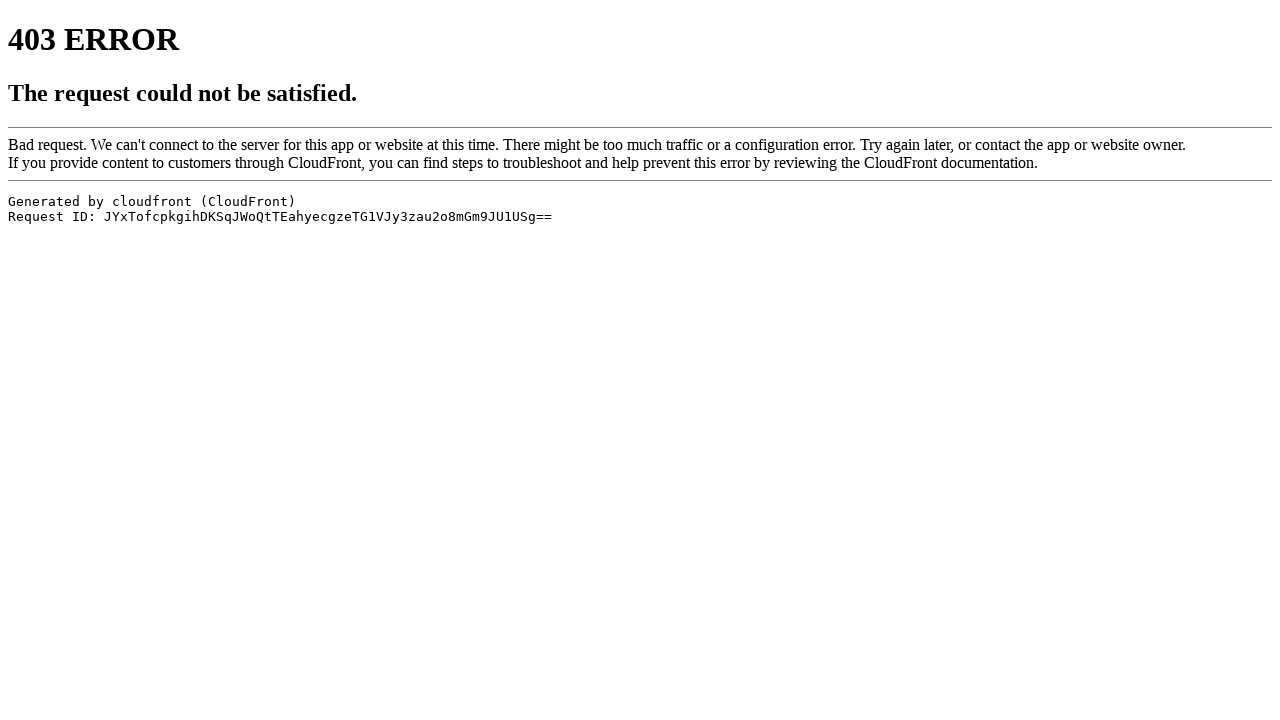

Navigated to tutorialspoint.com
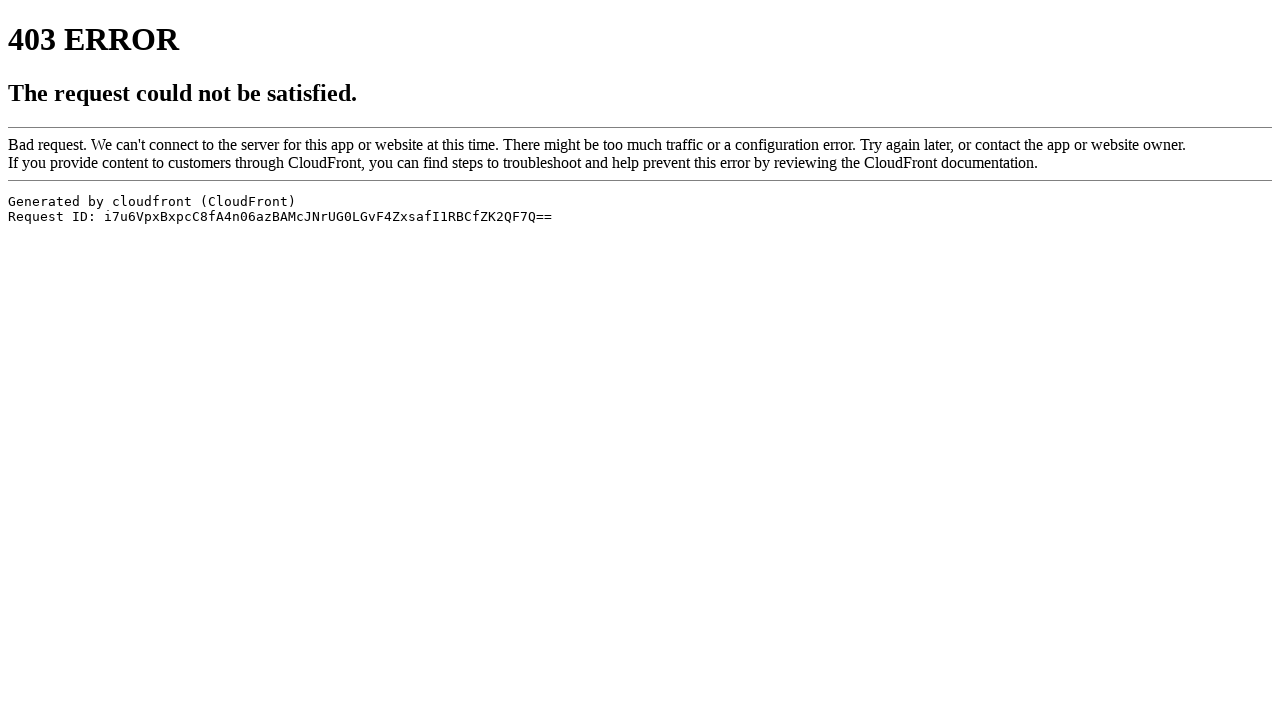

Scrolled to the bottom of the page
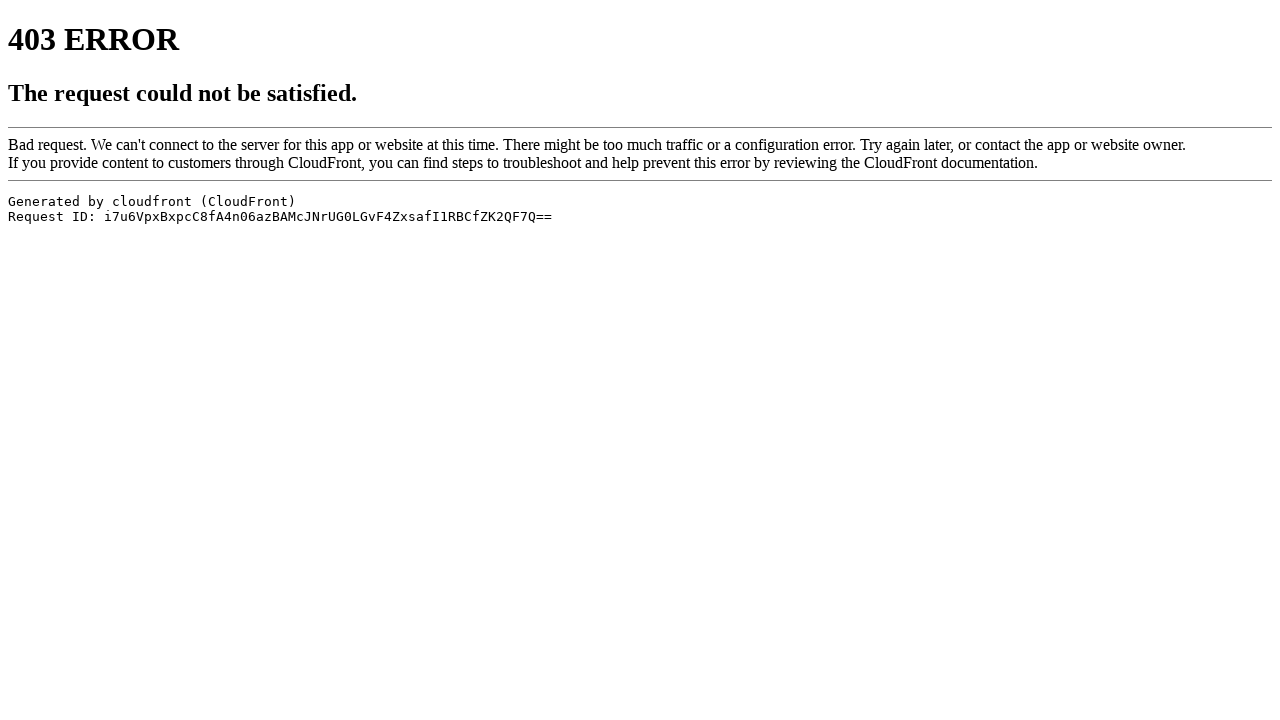

Scrolled back to the top of the page
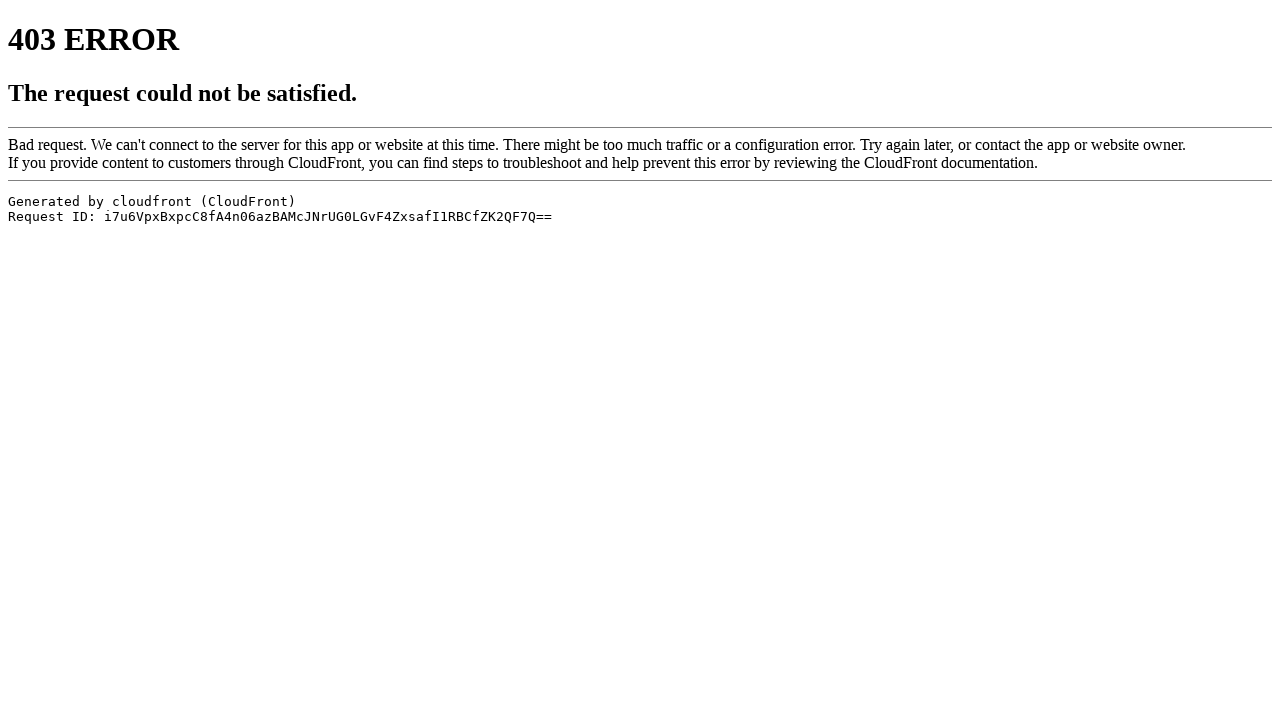

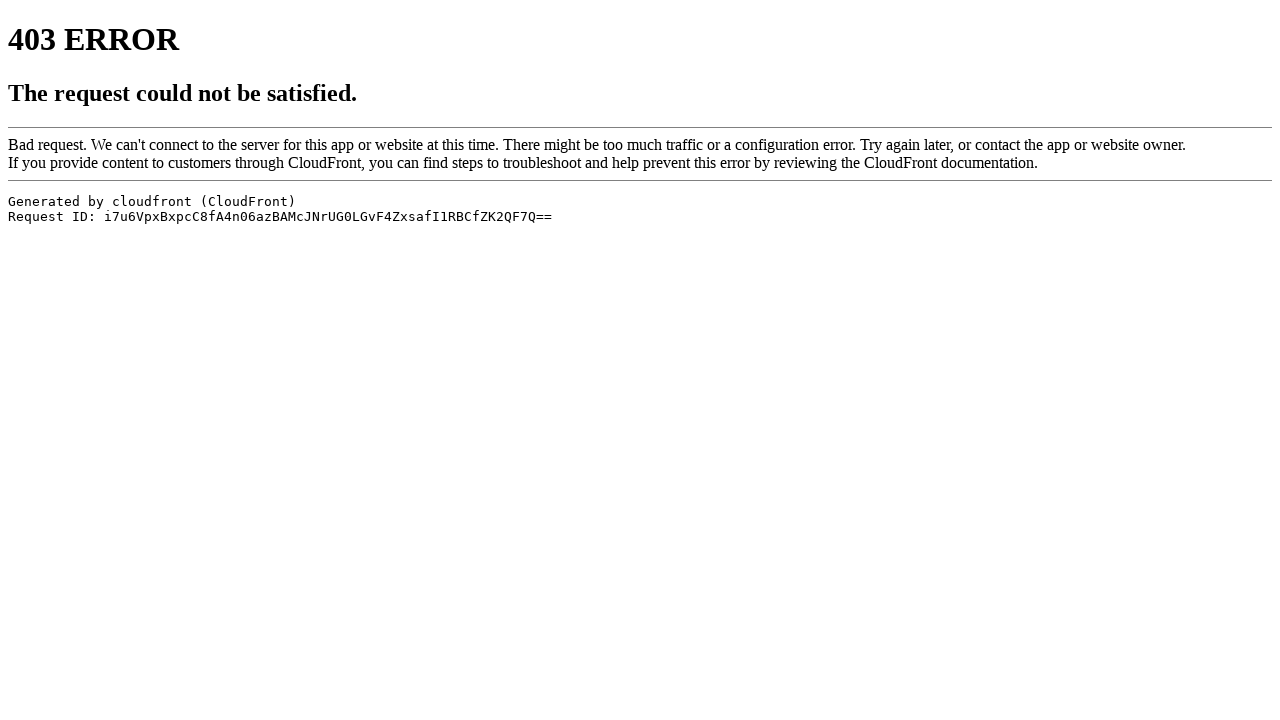